Tests navigation by clicking on the A/B Testing link and verifying the page title

Starting URL: http://the-internet.herokuapp.com/

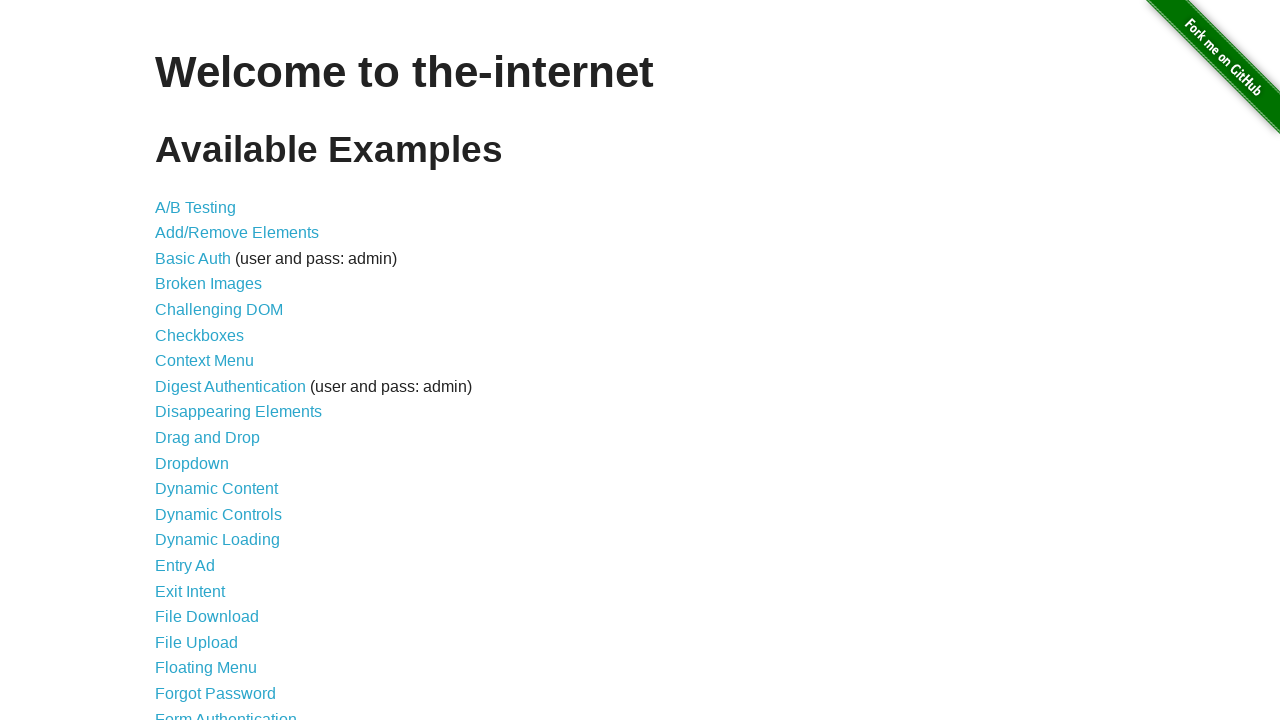

Clicked on the A/B Testing link at (196, 207) on text=A/B Testing
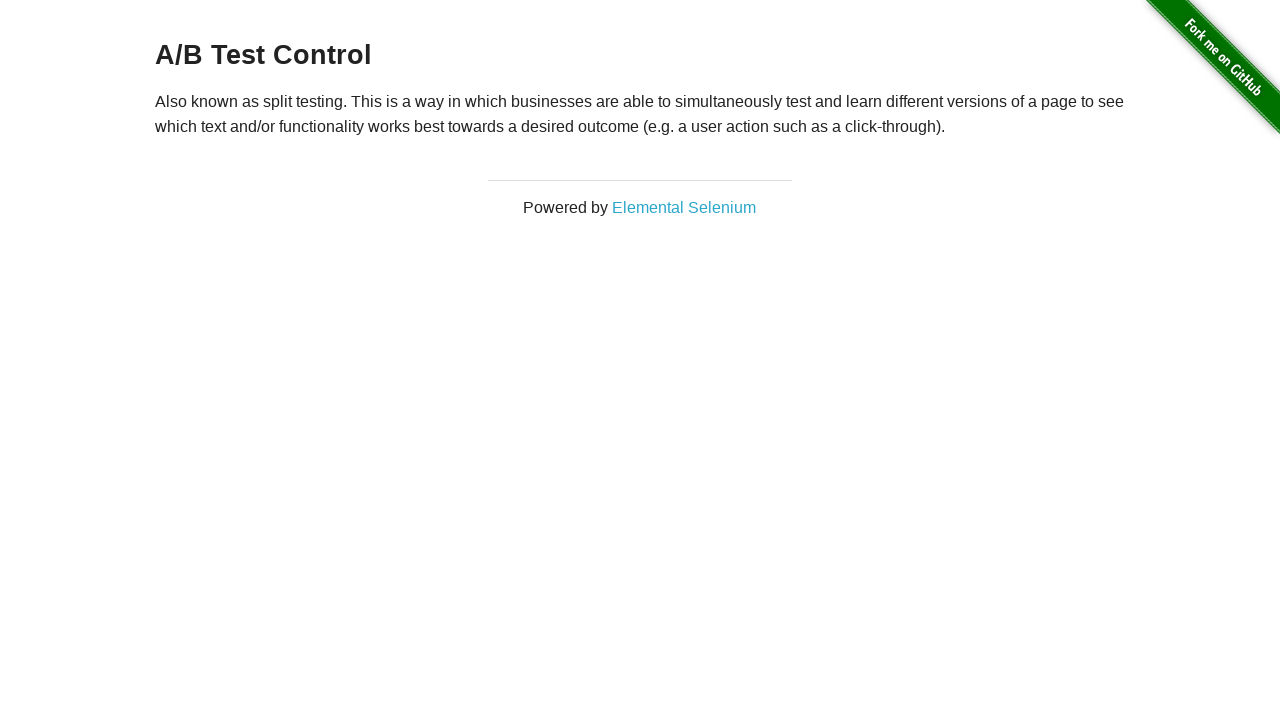

Verified page title is 'The Internet'
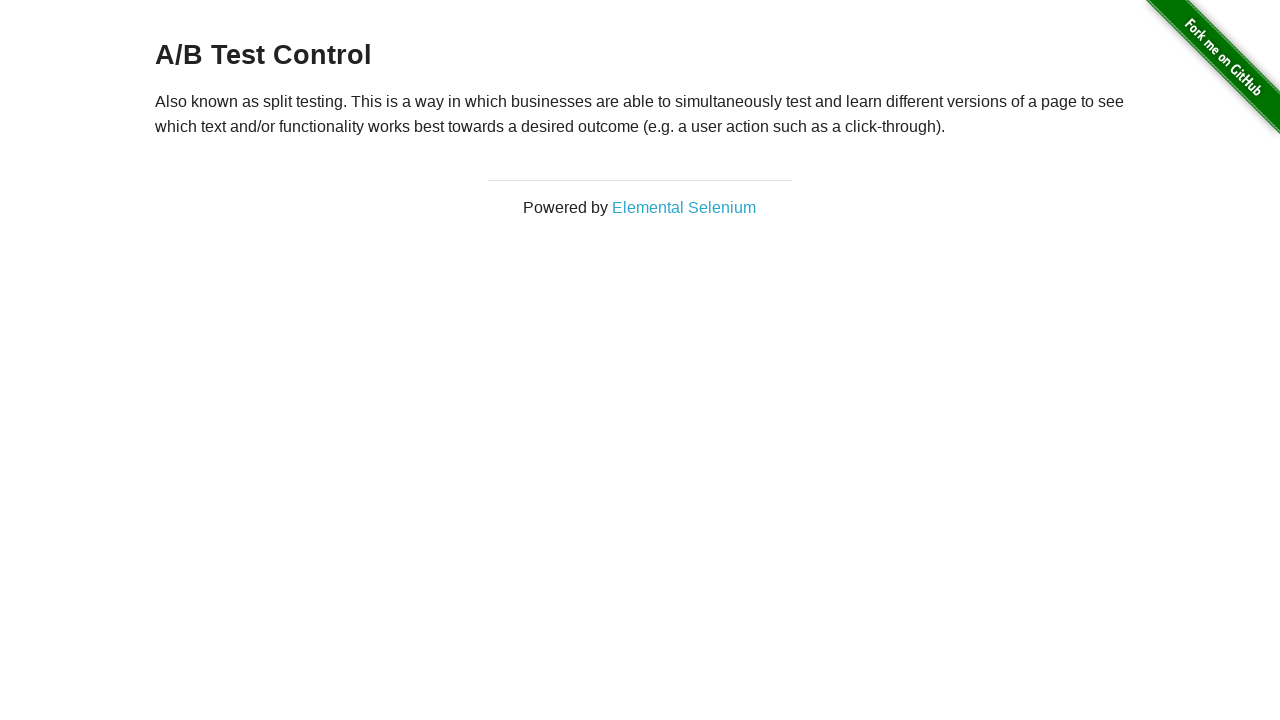

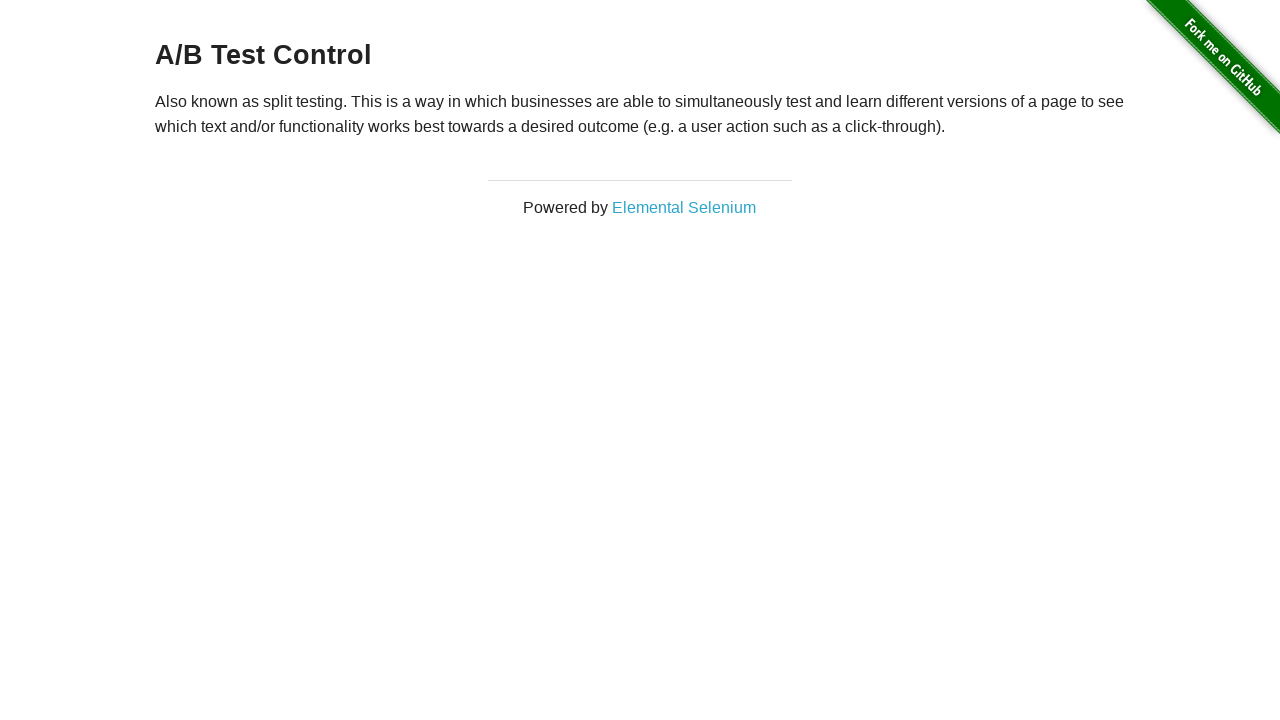